Tests a button that changes color dynamically by checking its CSS properties

Starting URL: https://demoqa.com/dynamic-properties

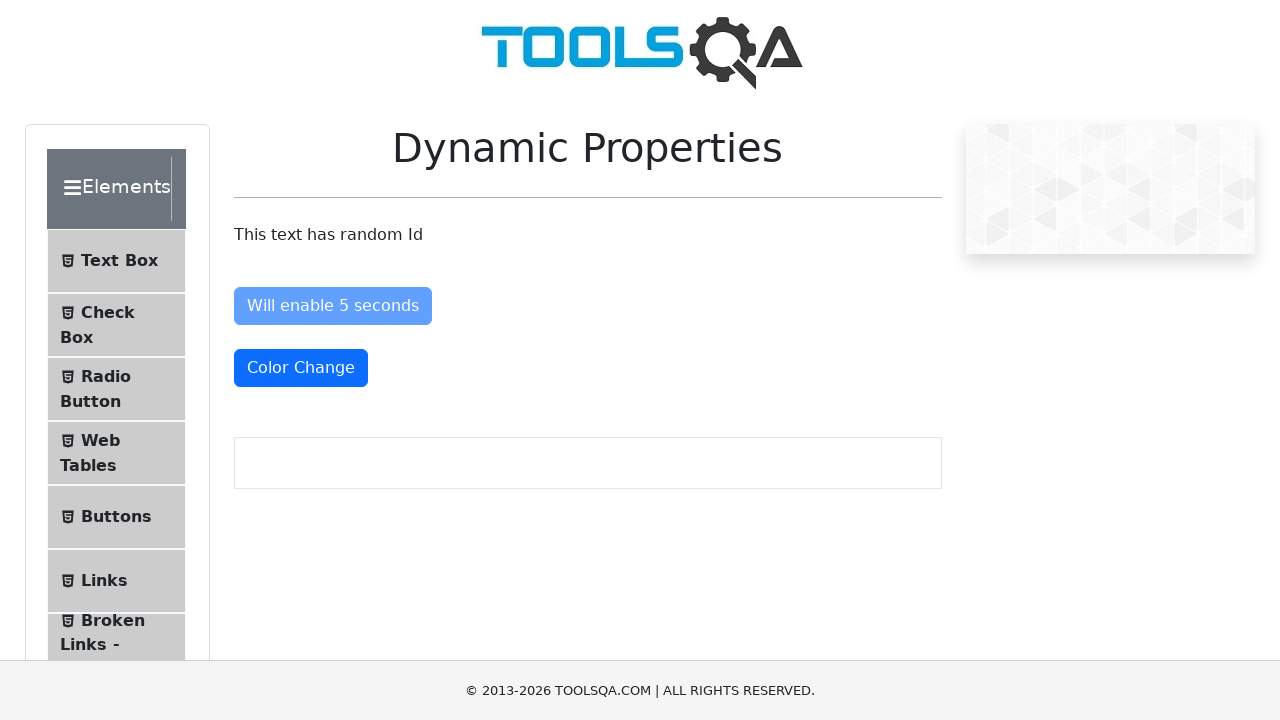

Waited for color change button to be present
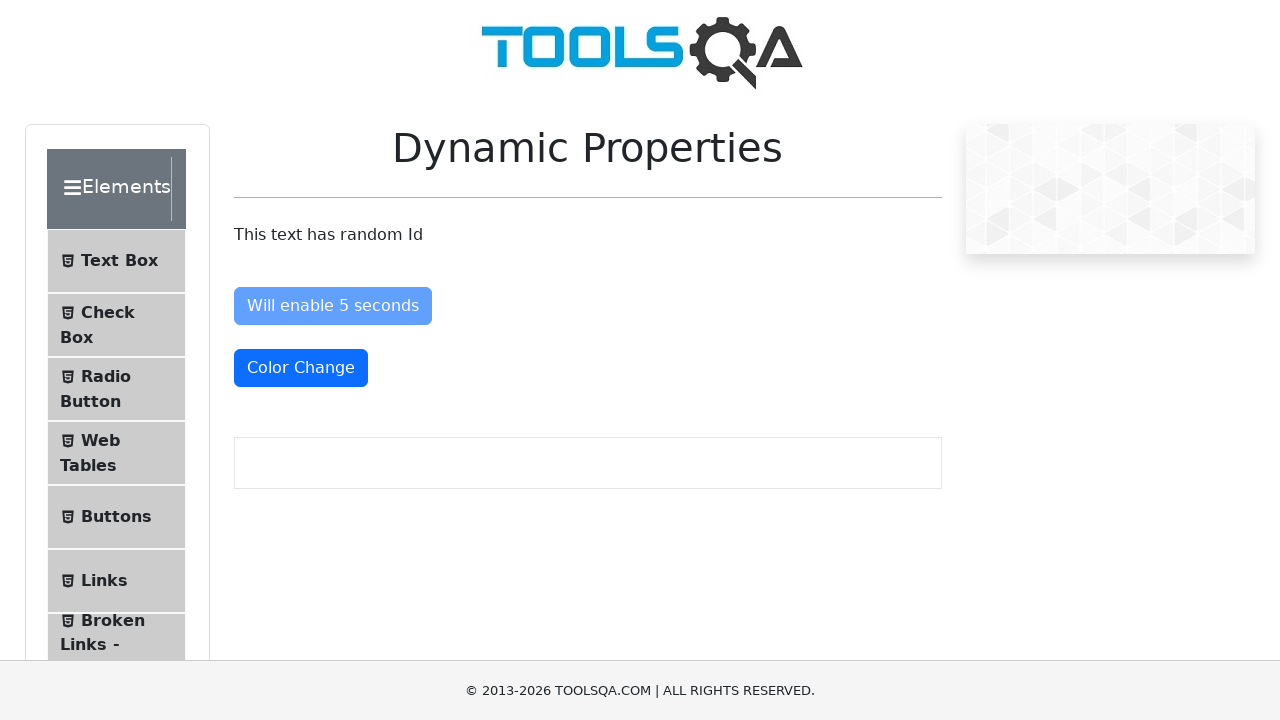

Located the color change button element
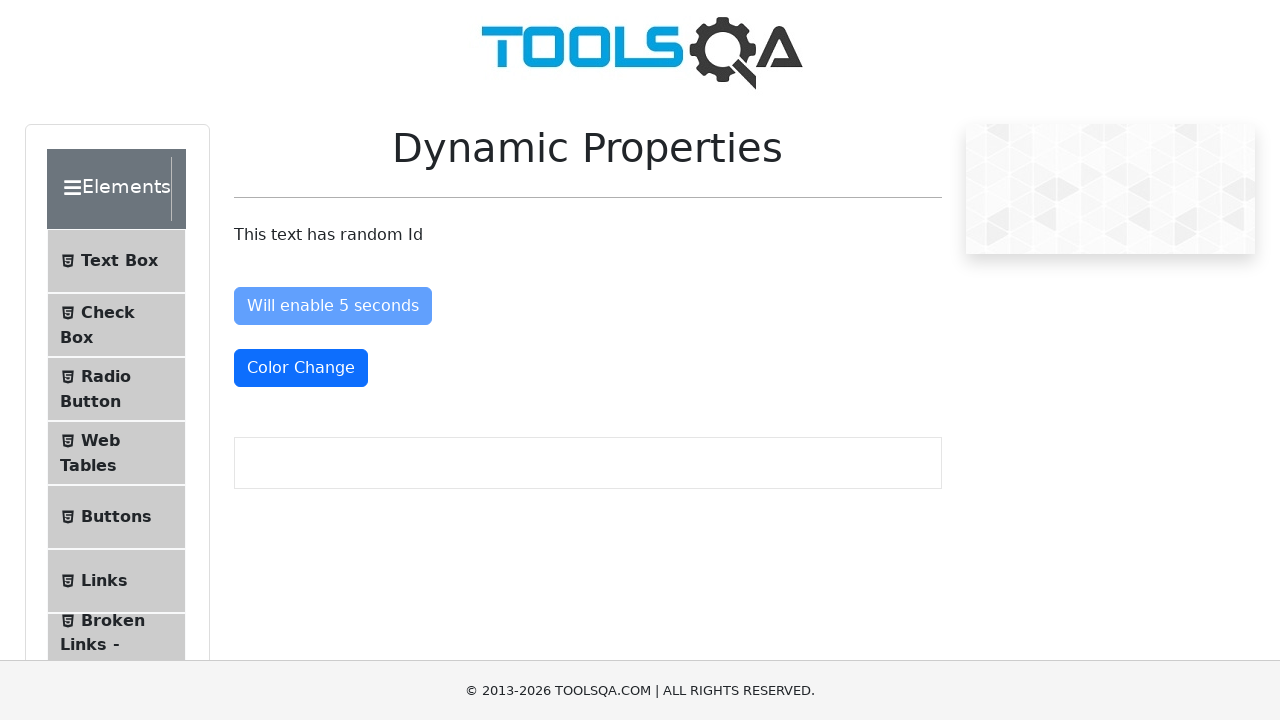

Retrieved initial color of button: rgb(255, 255, 255)
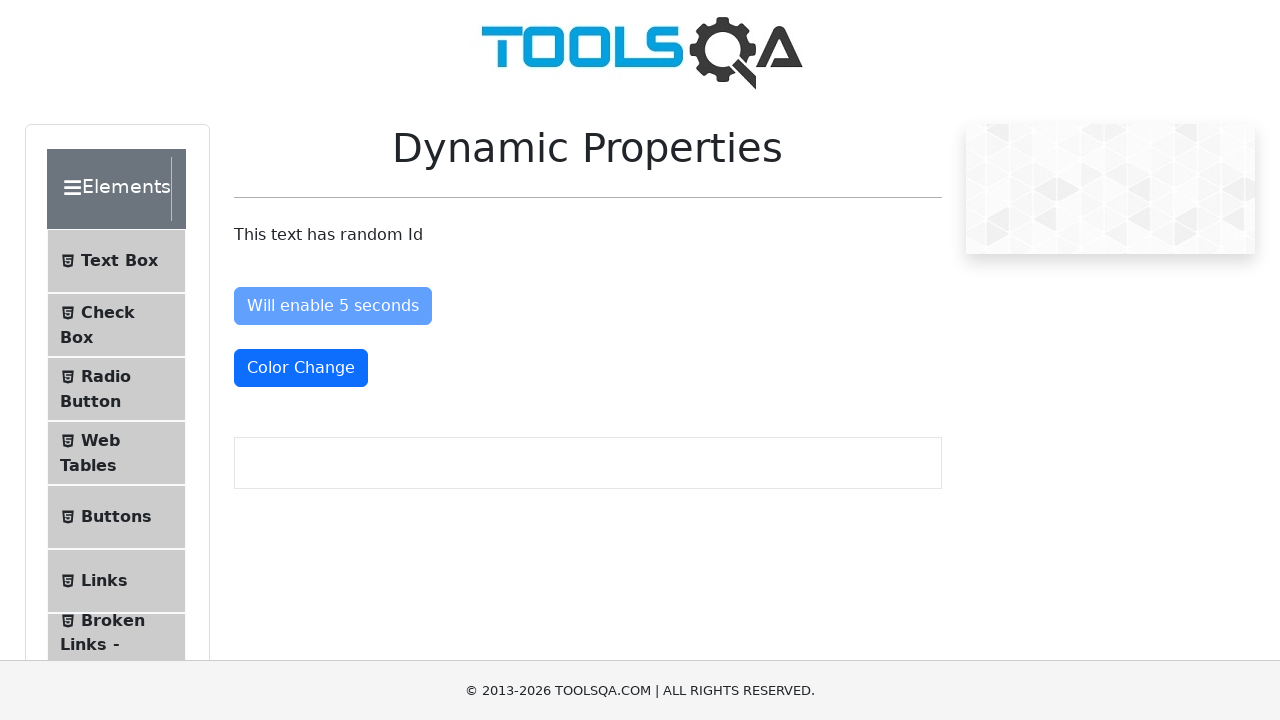

Waited 3 seconds for potential color change
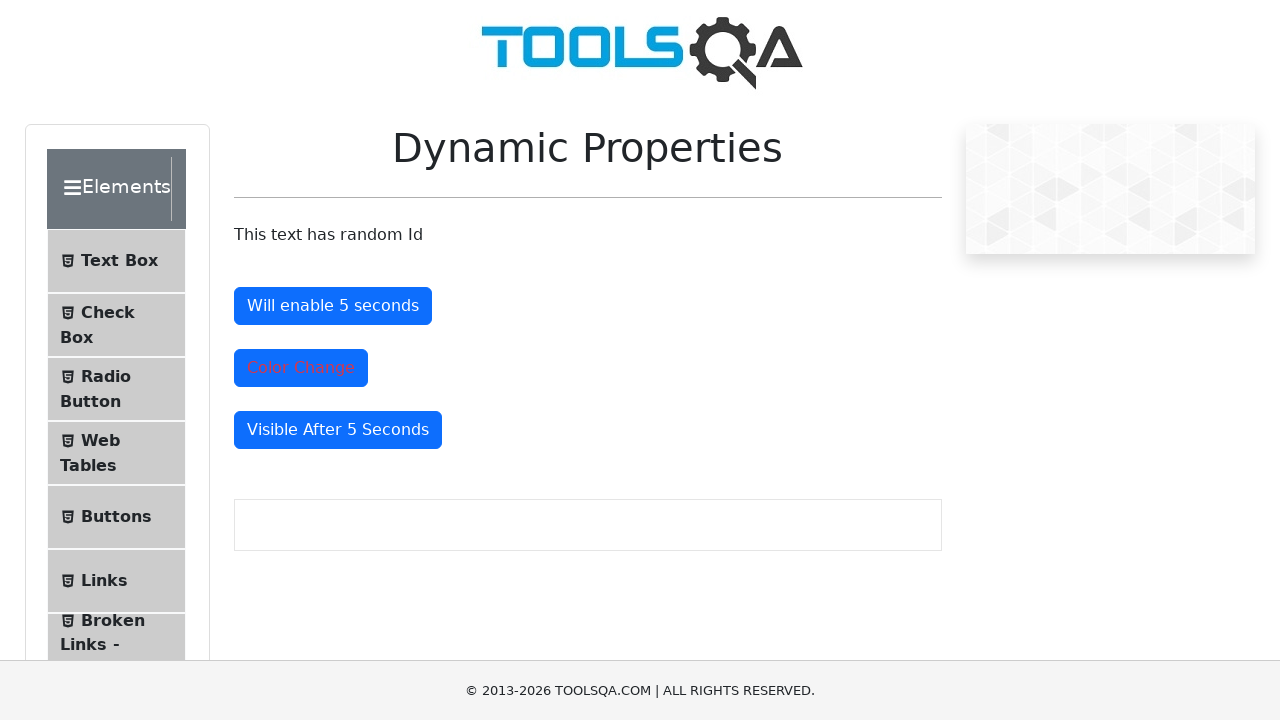

Retrieved current color of button after wait: rgb(220, 53, 69)
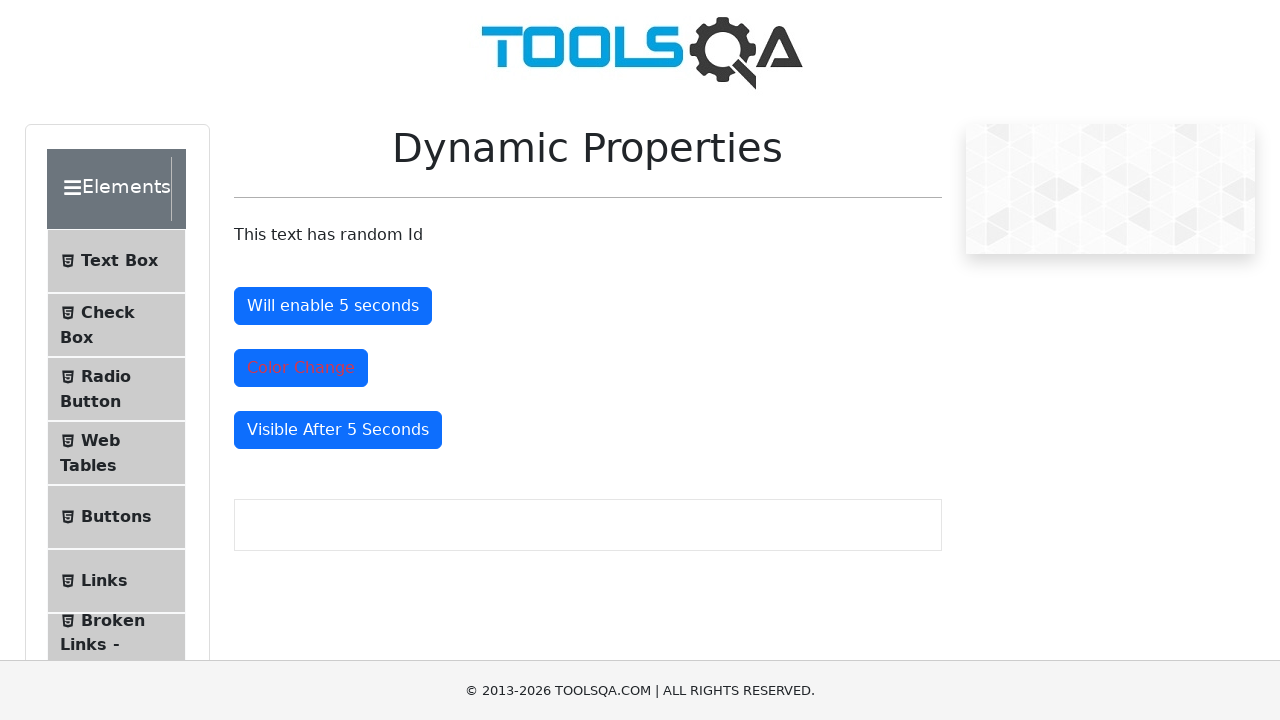

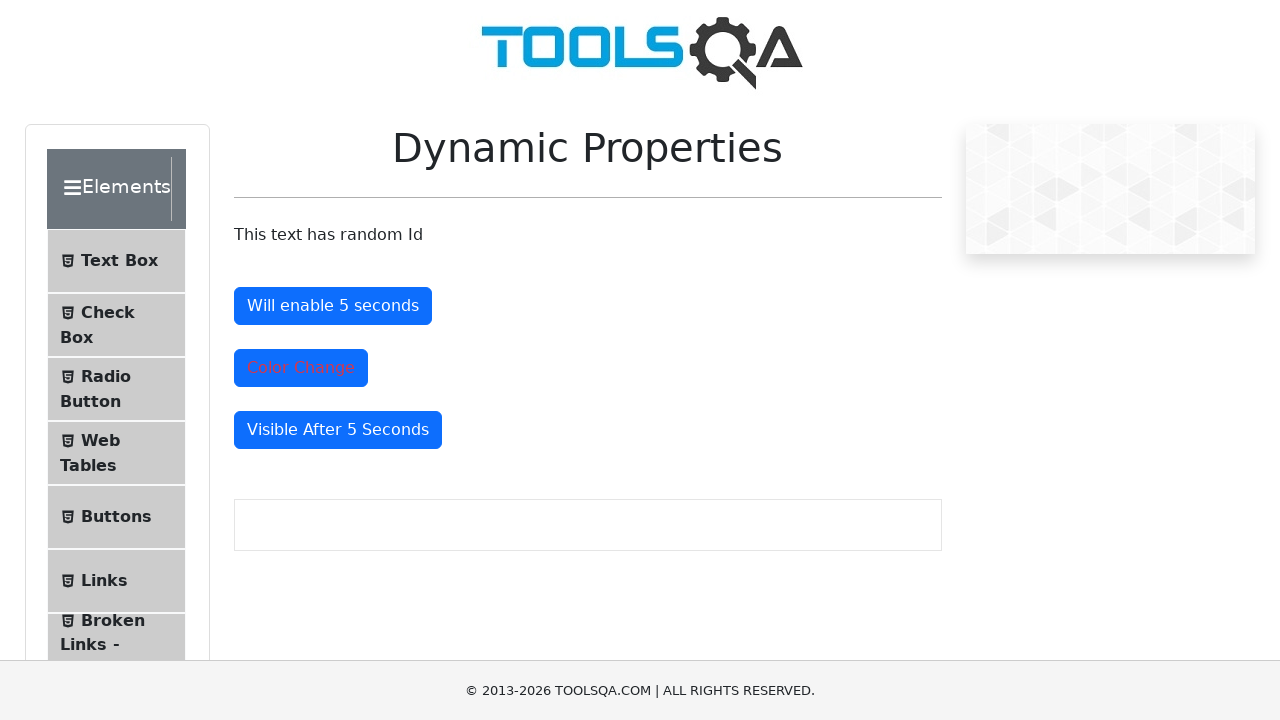